Tests navigation by finding all anchor links on the page, clicking the second-to-last link, and then navigating back to the previous page

Starting URL: https://contacts-app.tobbymarshall815.vercel.app/home

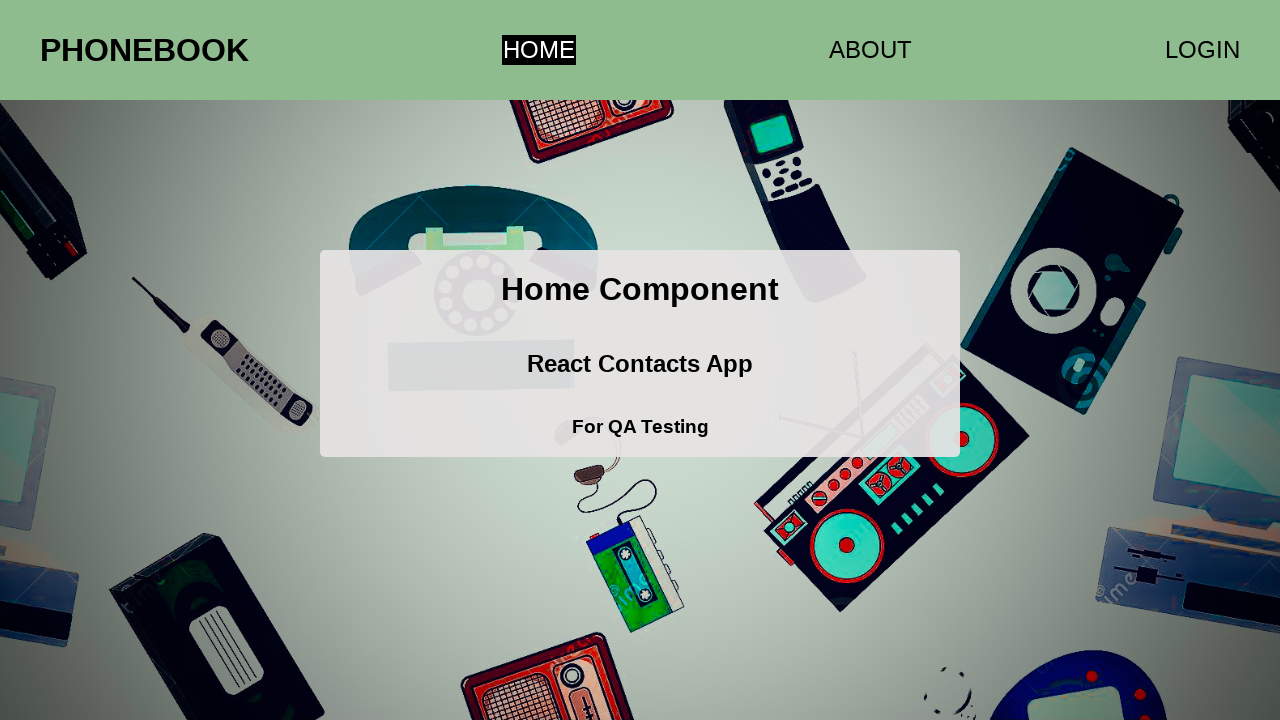

Waited for anchor elements to load on the page
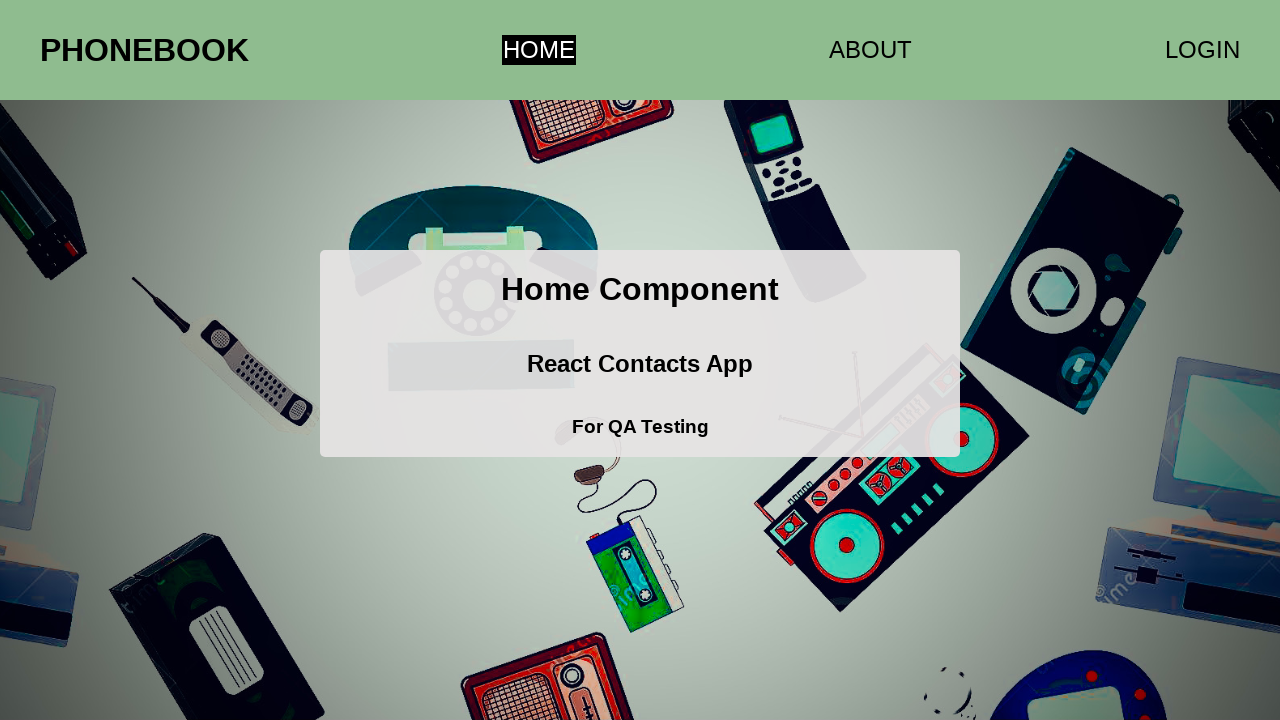

Retrieved all anchor links from the page
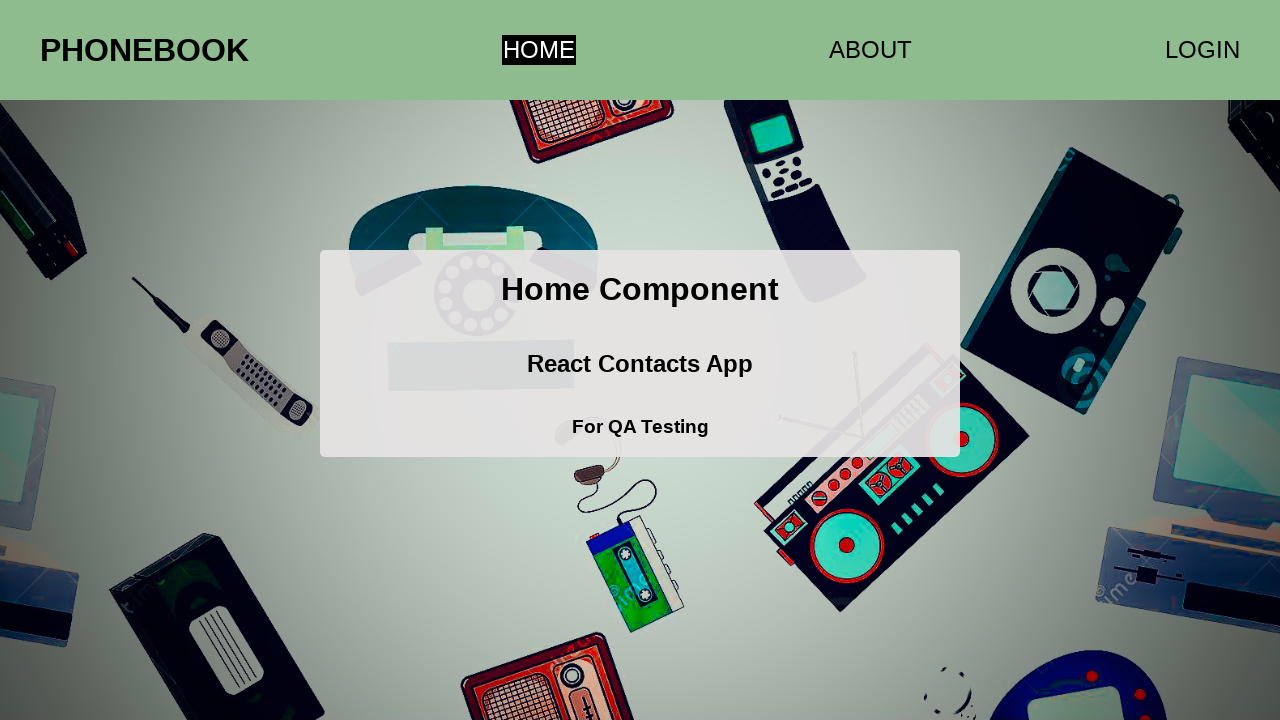

Calculated index for second-to-last link: 1
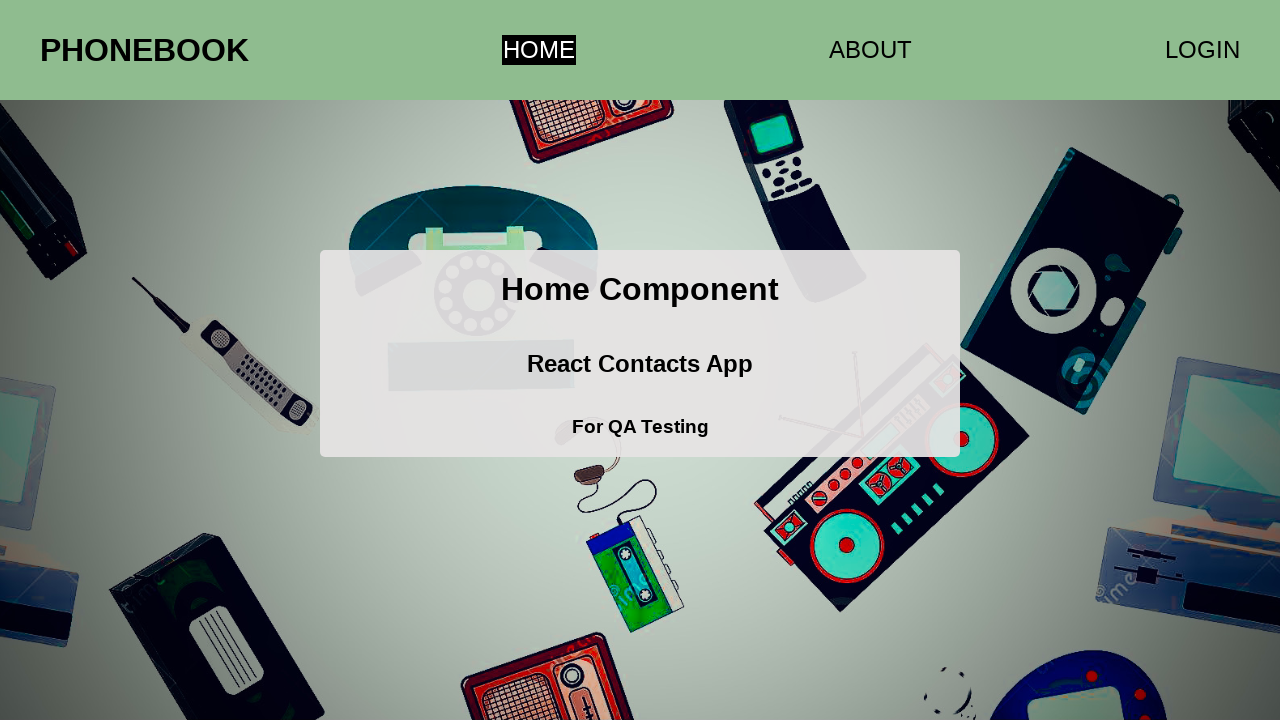

Clicked the second-to-last anchor link at (870, 50) on a >> nth=1
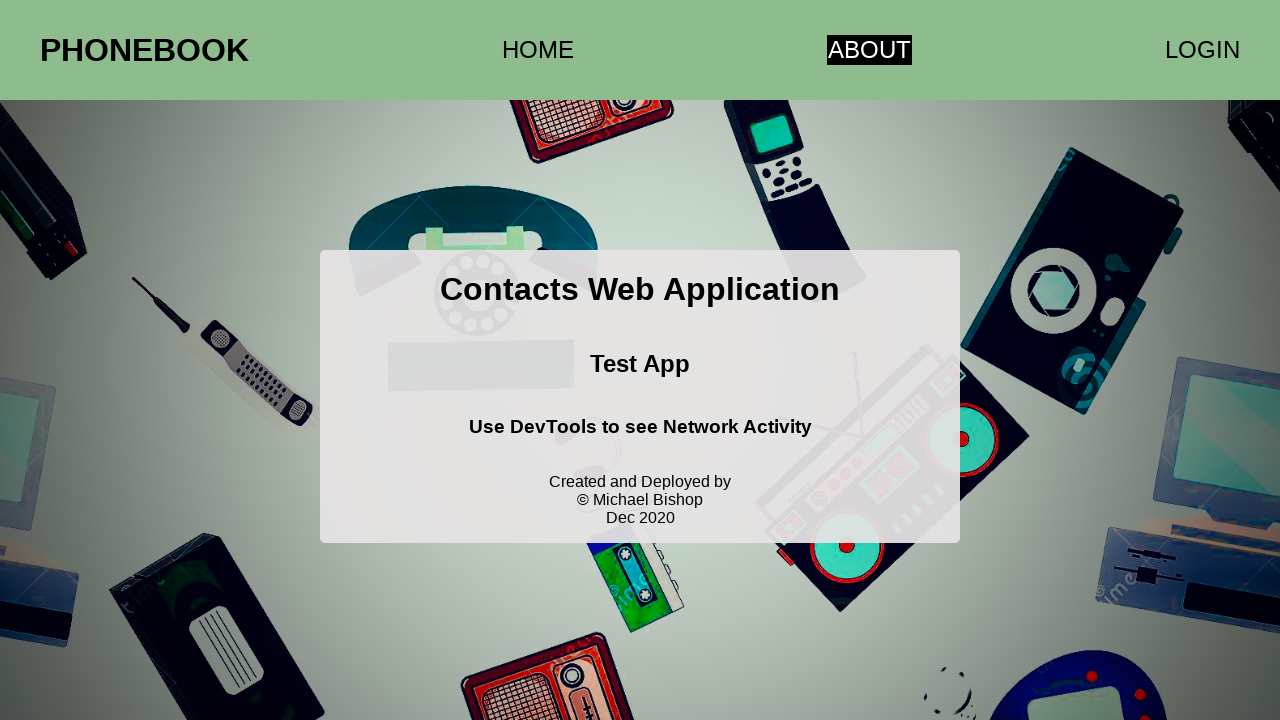

Navigated back to the previous page
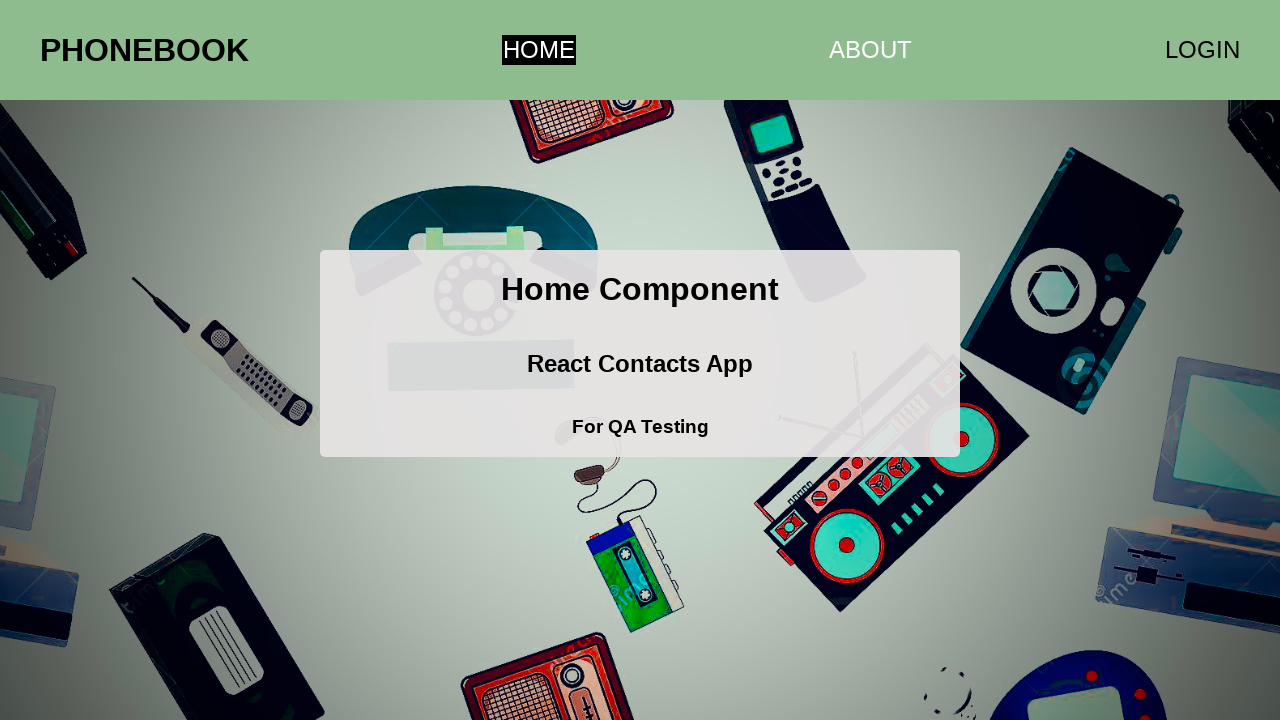

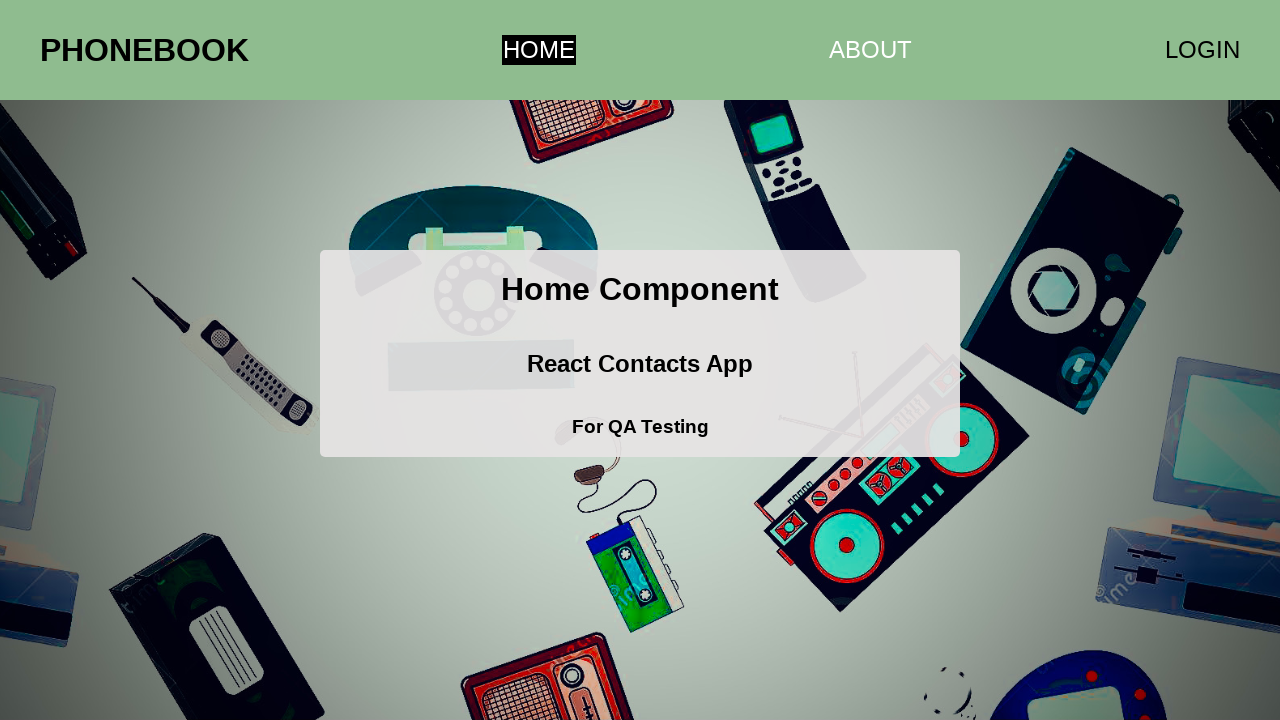